Tests sorting a data table with class attributes in ascending order by clicking on the dues column header and verifying the values are sorted correctly

Starting URL: http://the-internet.herokuapp.com/tables

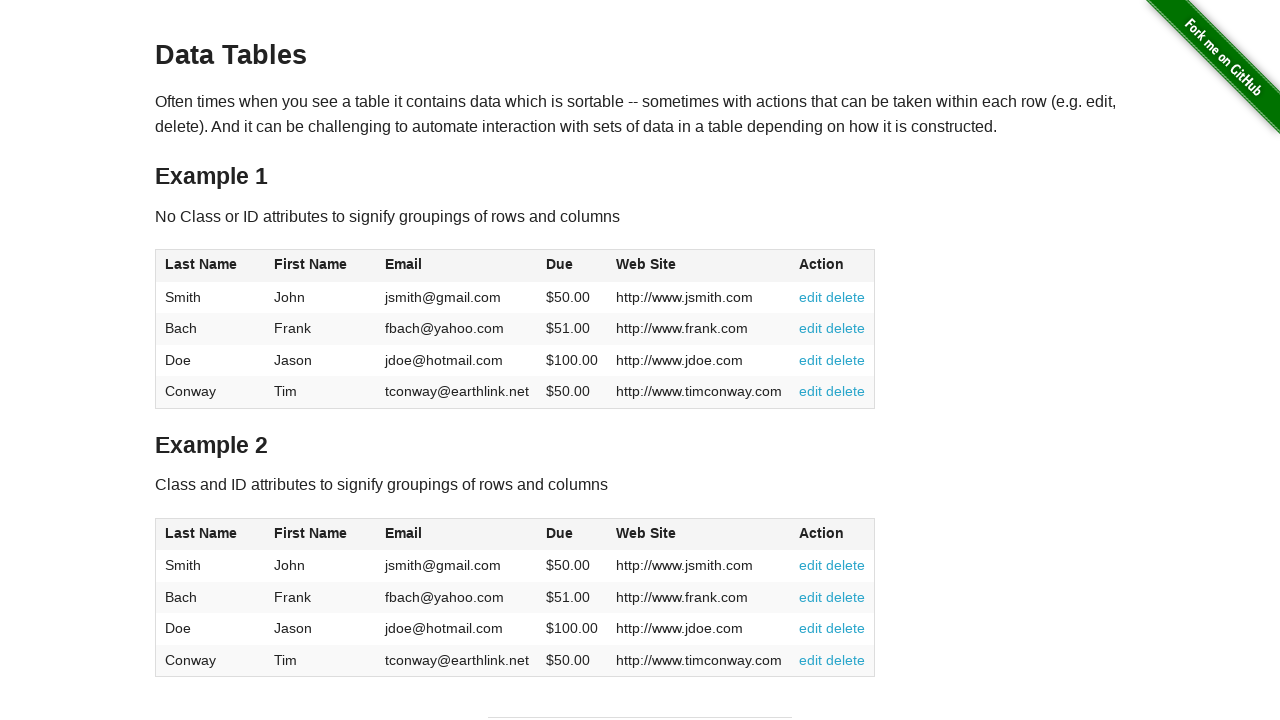

Clicked on the dues column header to sort in ascending order at (560, 533) on #table2 thead .dues
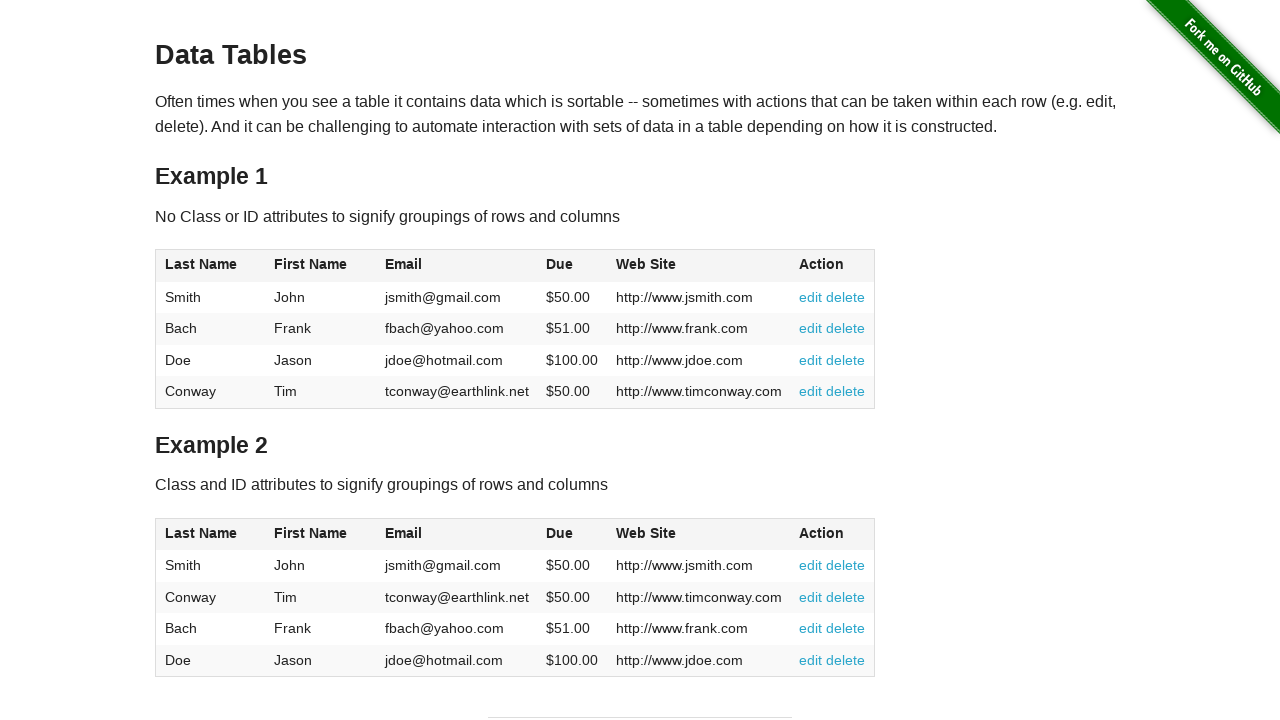

Table data loaded and dues column is visible
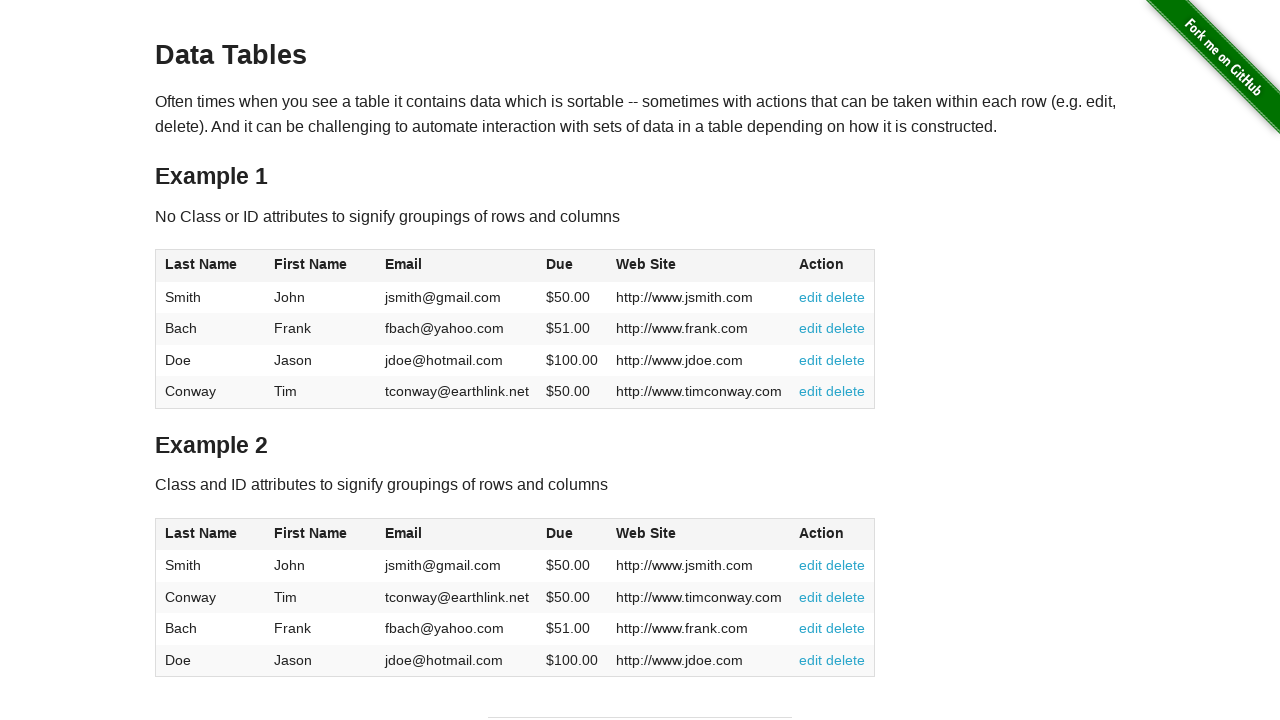

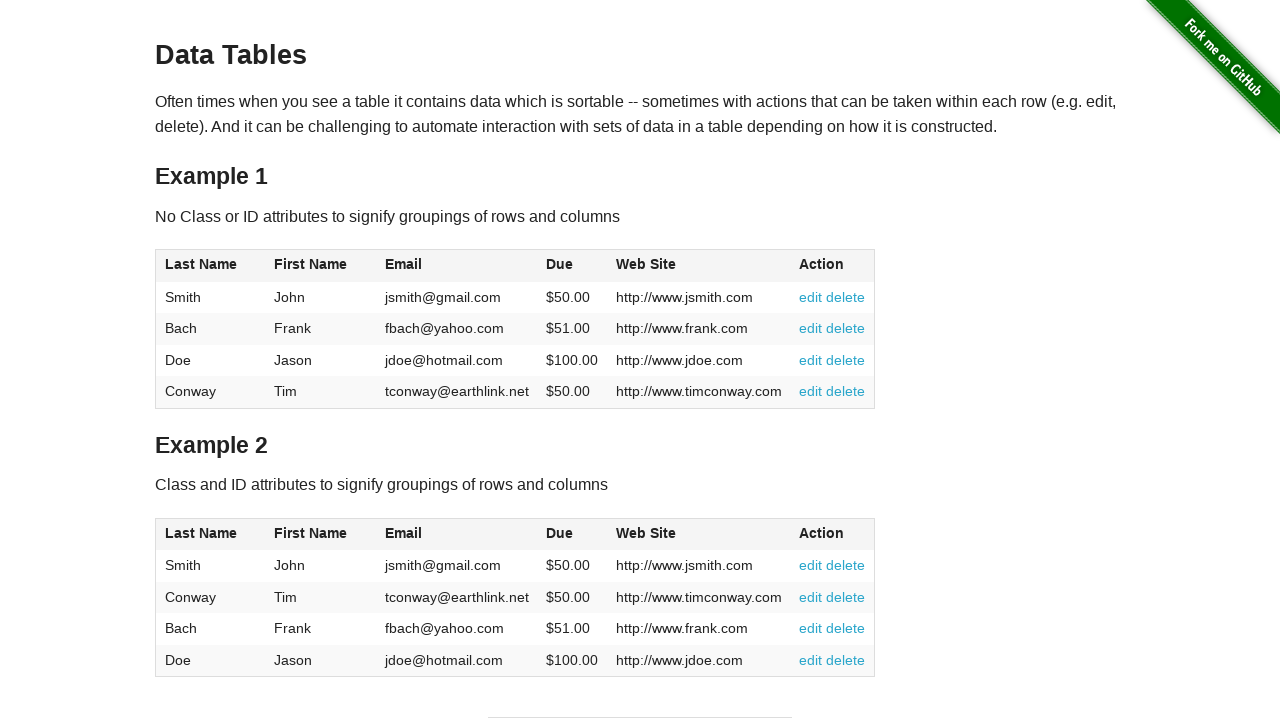